Tests file download functionality by clicking the download button and waiting for the download to complete

Starting URL: https://demoqa.com/upload-download

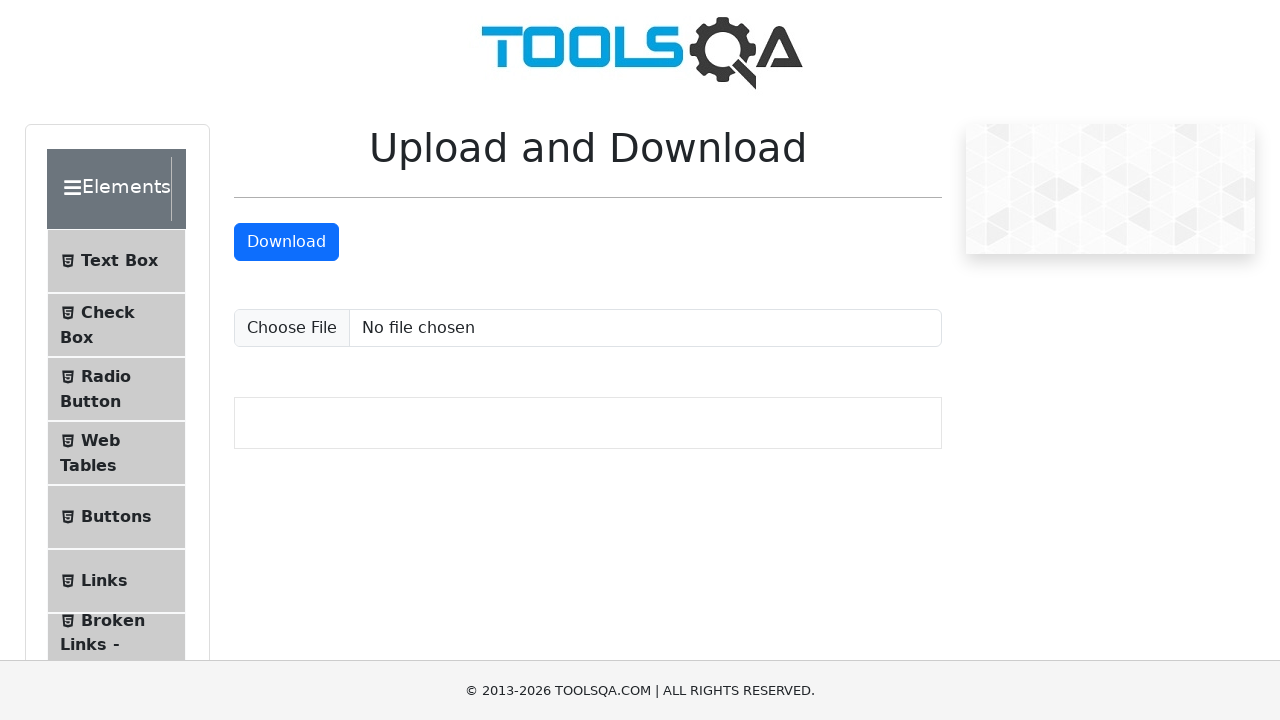

Clicked Download button and download started at (286, 242) on internal:text="Download"i >> nth=-1
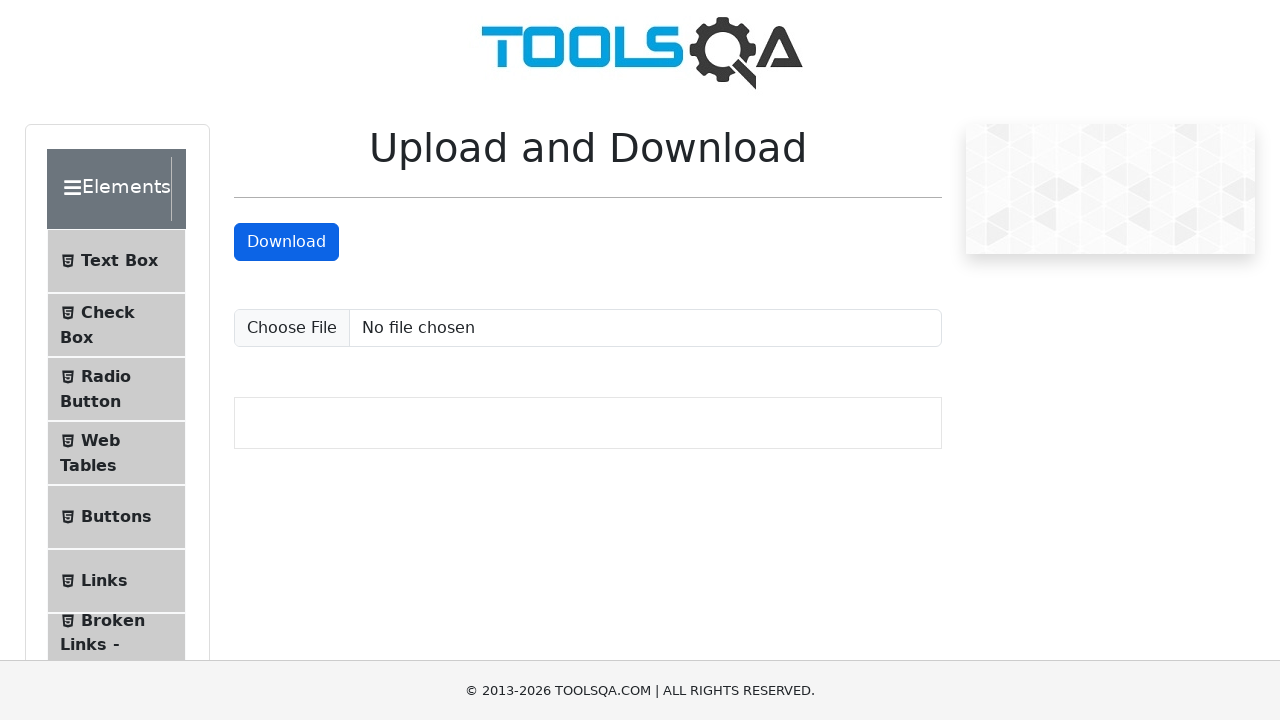

Download object retrieved
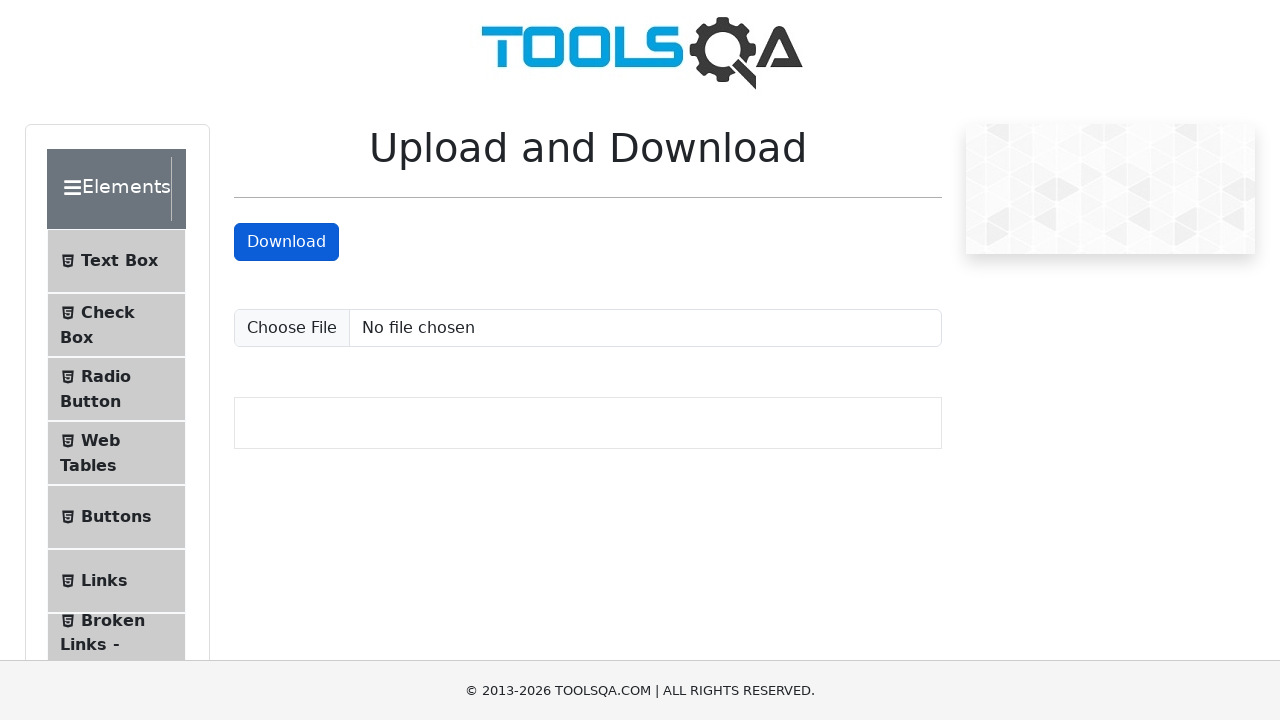

Download information printed - title, URL, and file path
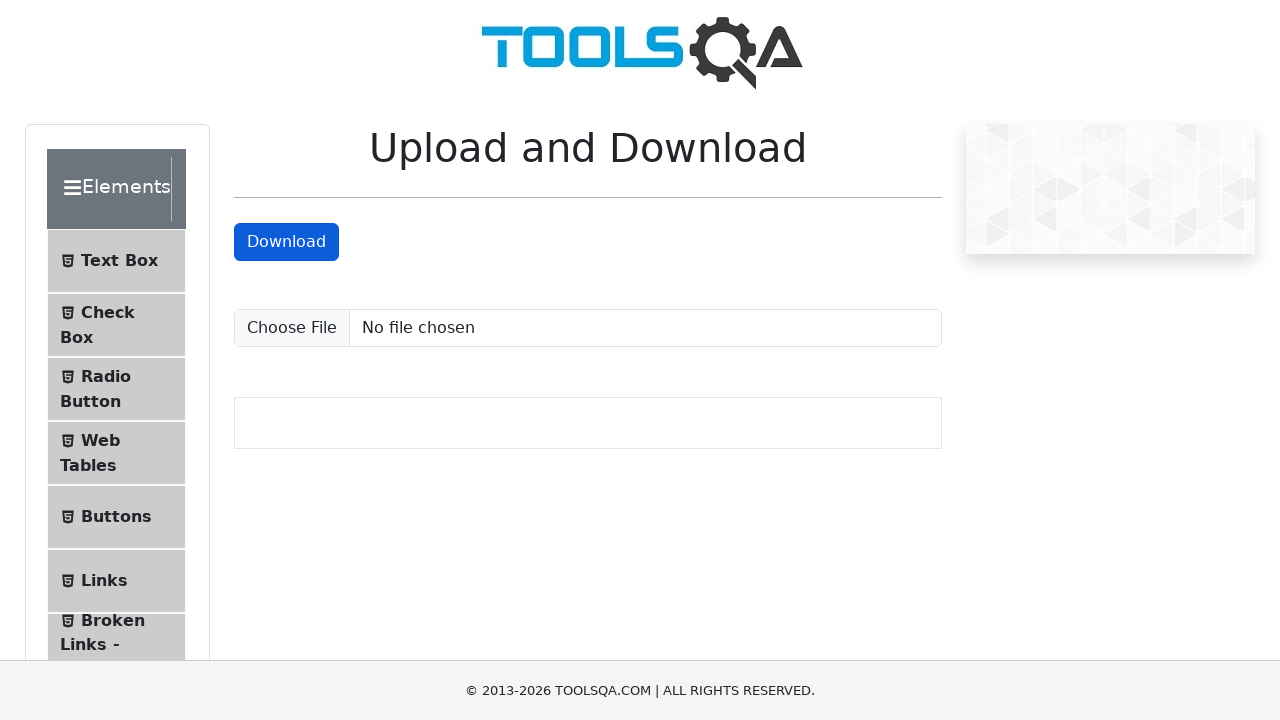

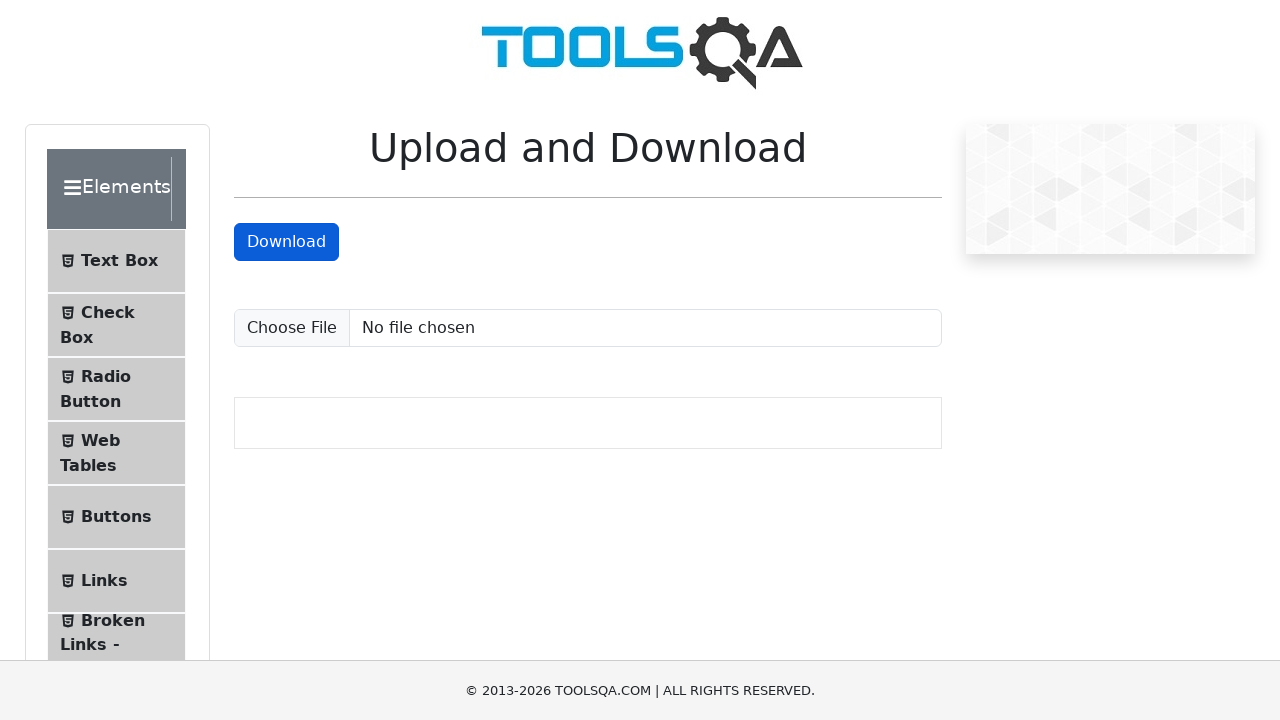